Tests drag and drop functionality by dragging column A to column B

Starting URL: https://the-internet.herokuapp.com/drag_and_drop

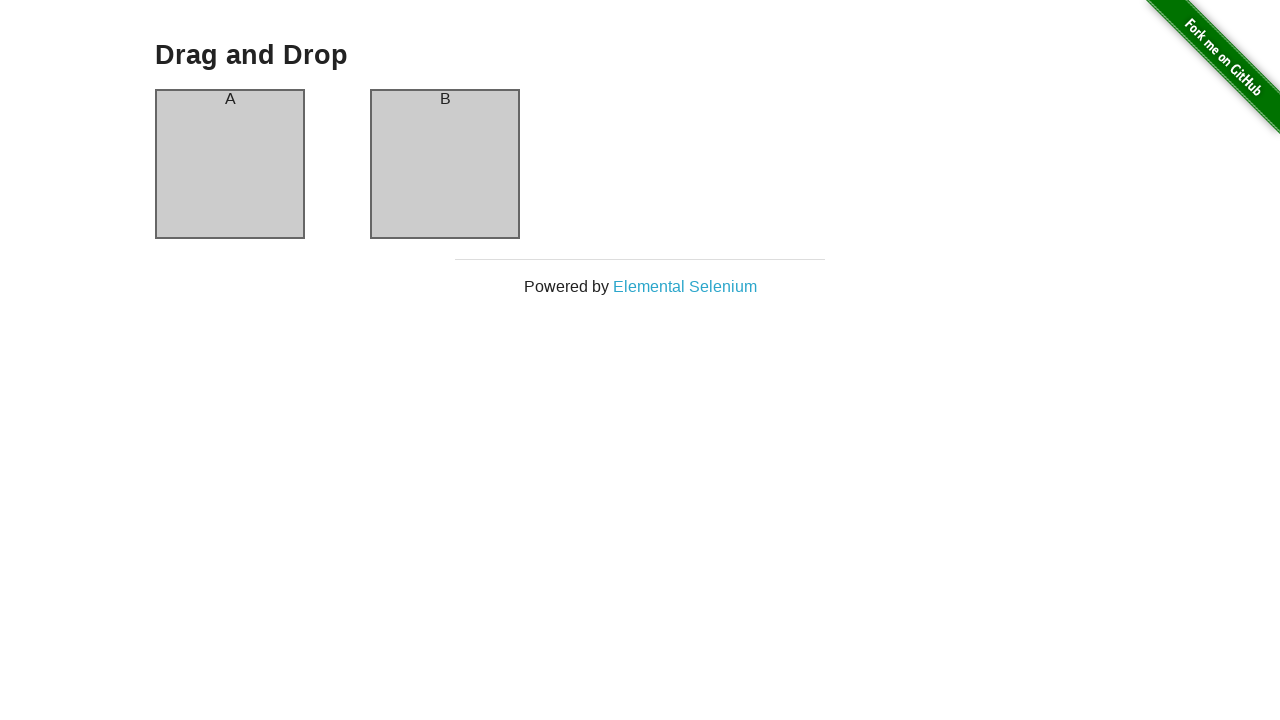

Located source element (column A)
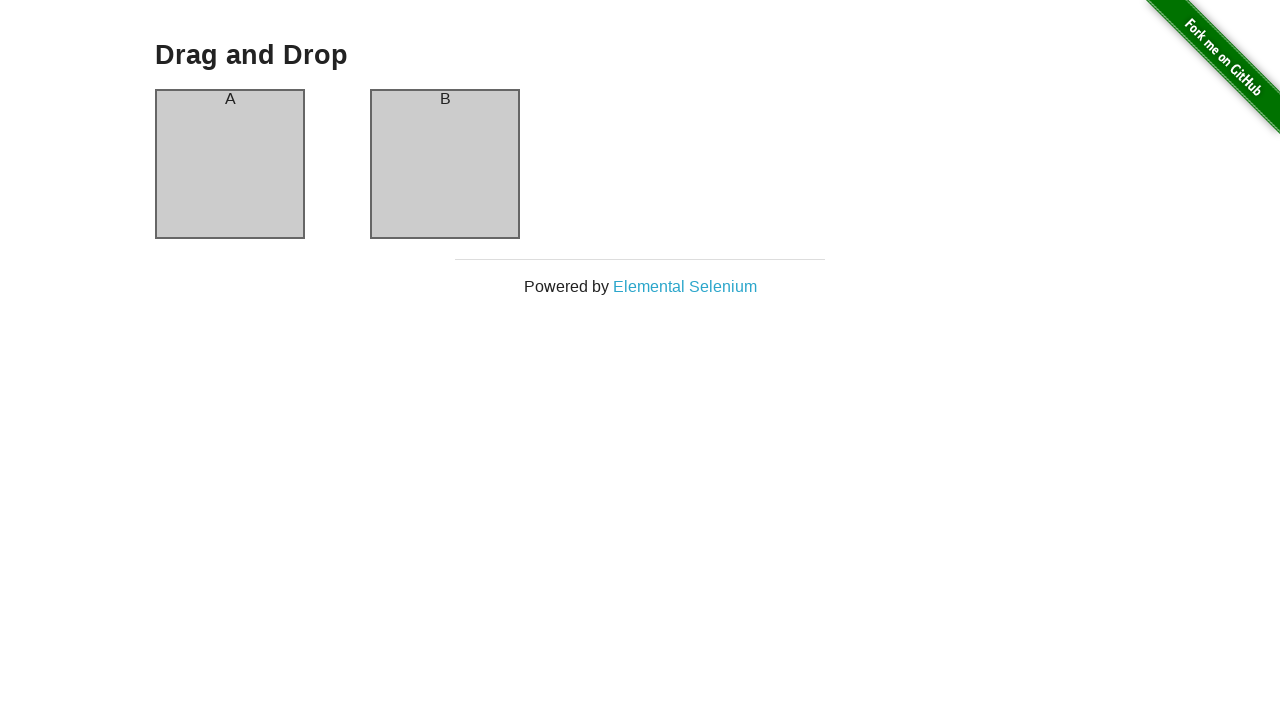

Located target element (column B)
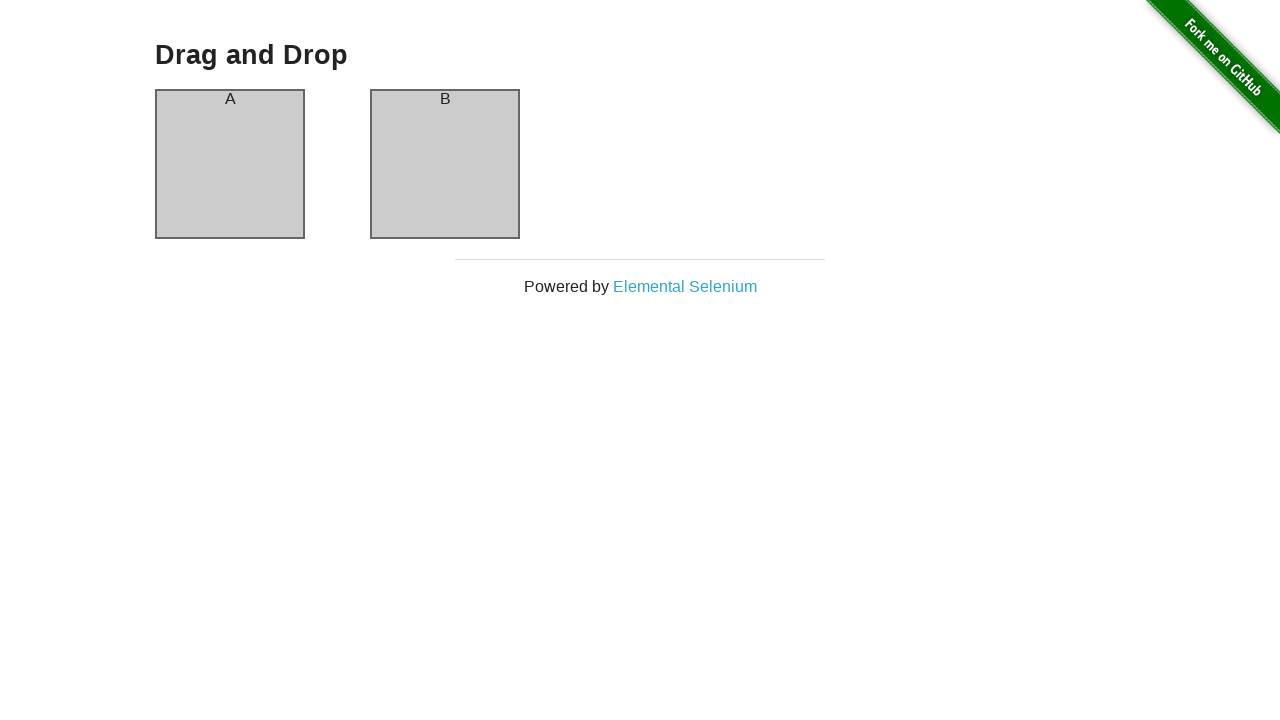

Dragged column A to column B successfully at (445, 164)
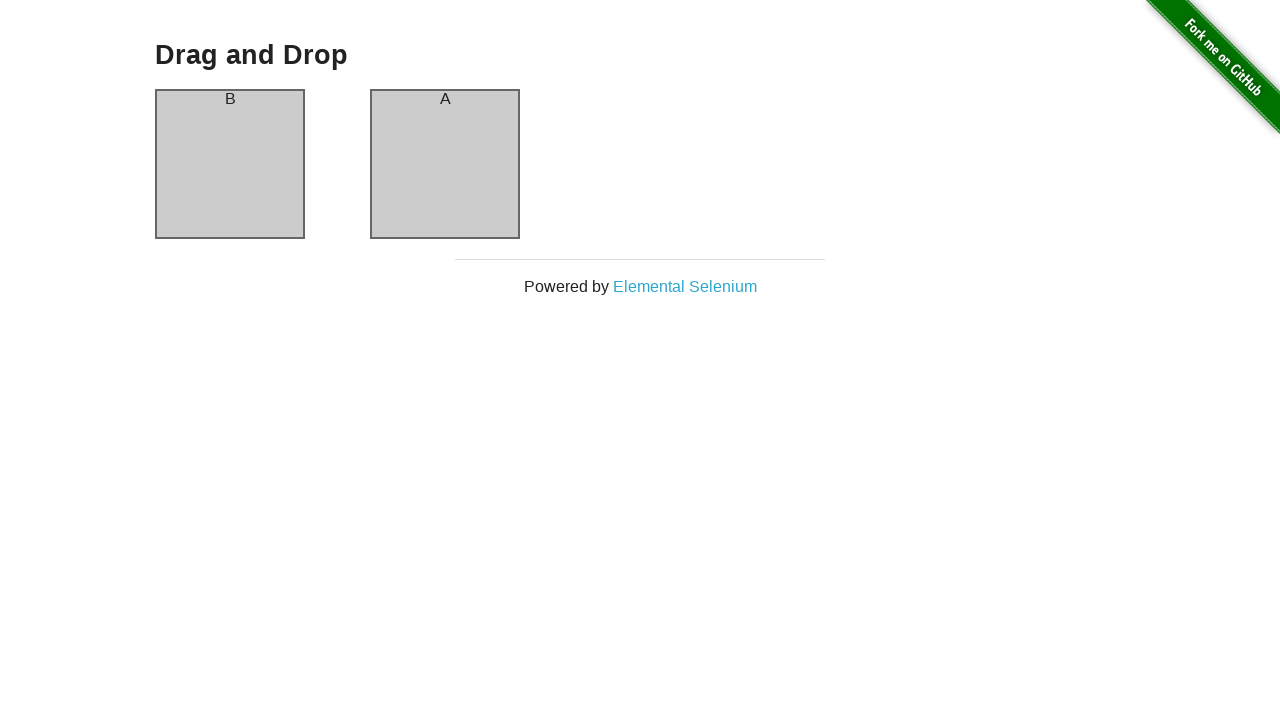

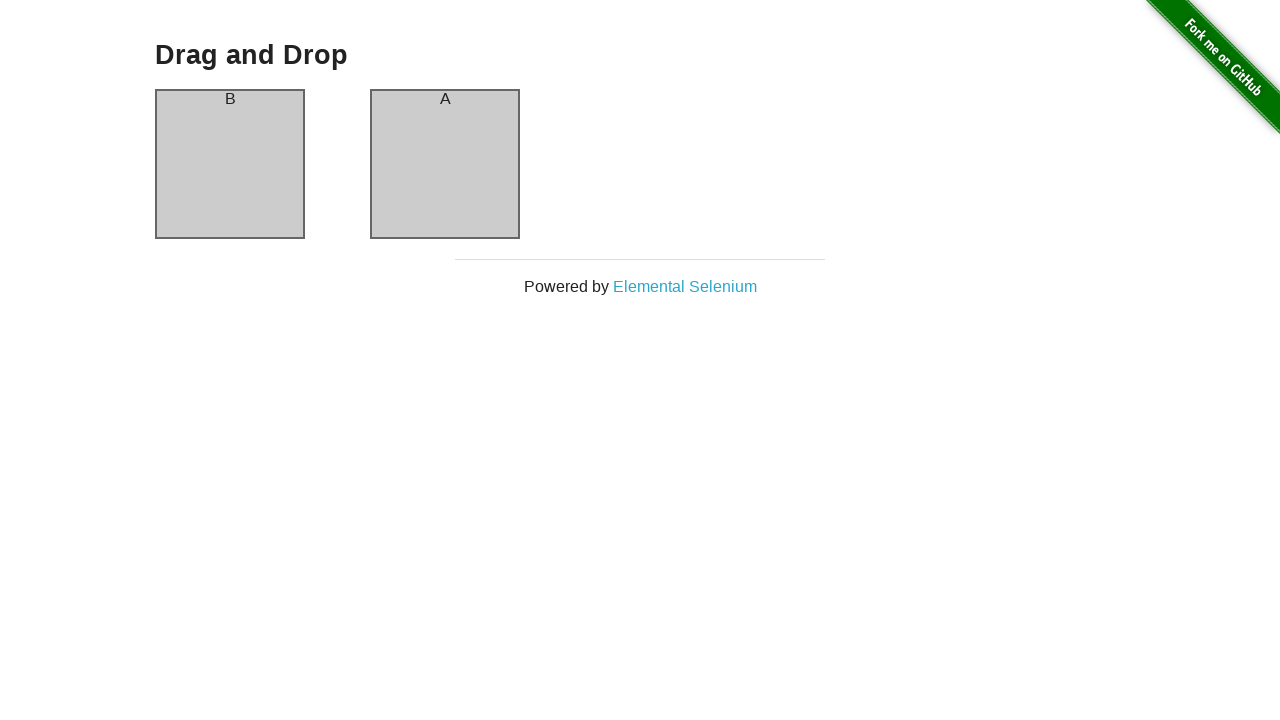